Tests adding products to cart on the Jupiter Toys demo site by navigating to the shop page and clicking add-to-cart buttons for two products.

Starting URL: https://jupiter.cloud.planittesting.com/#/

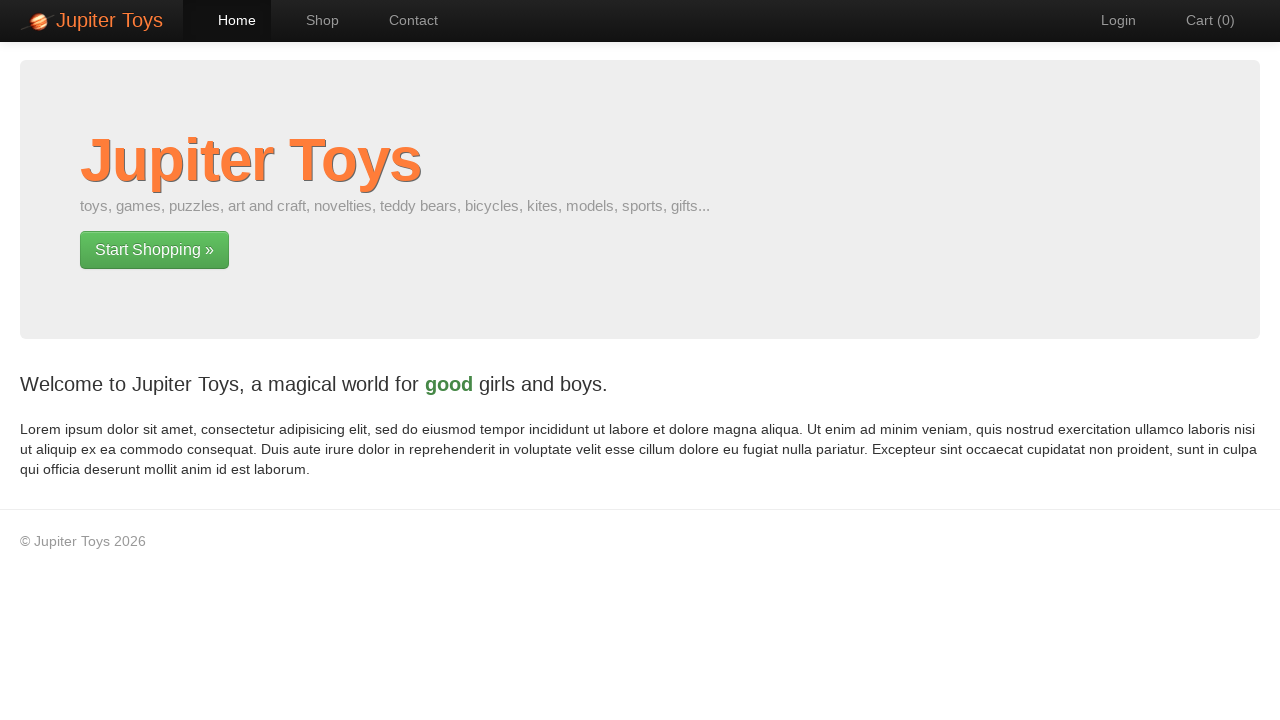

Clicked Shop button to navigate to products page at (154, 250) on xpath=/html/body/div[2]/div/div/div[1]/p[2]/a
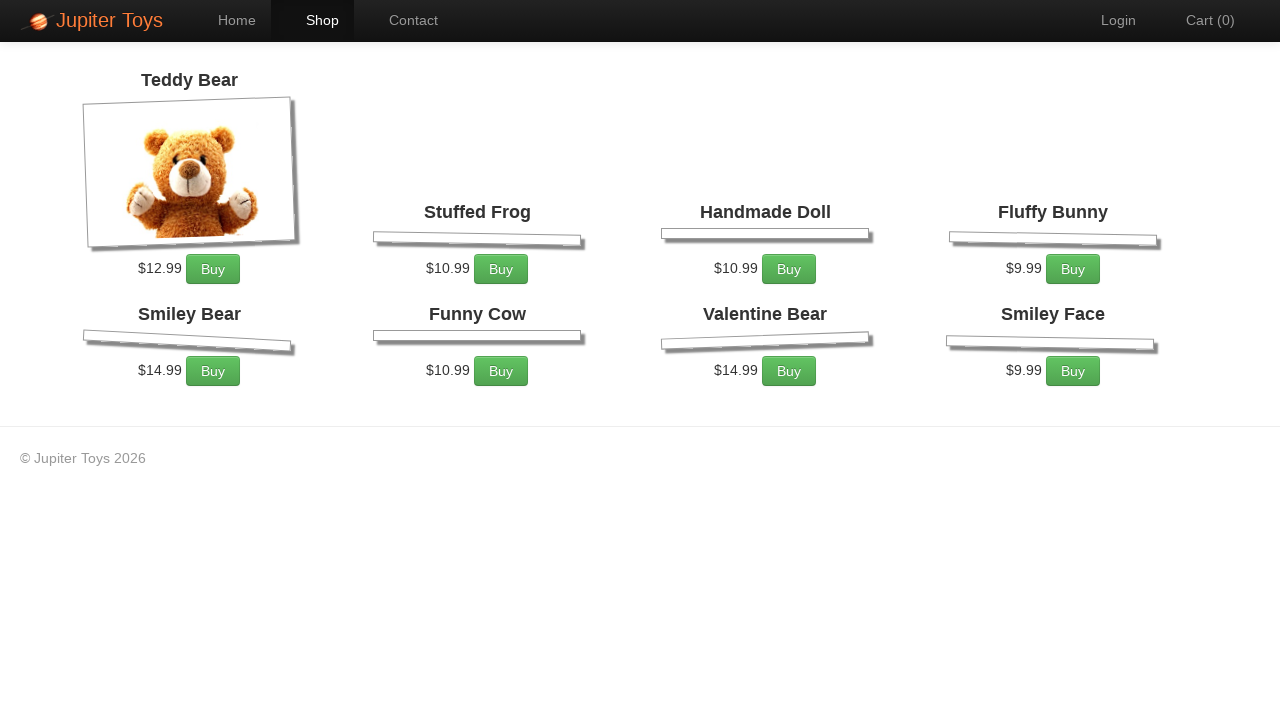

Products loaded on shop page
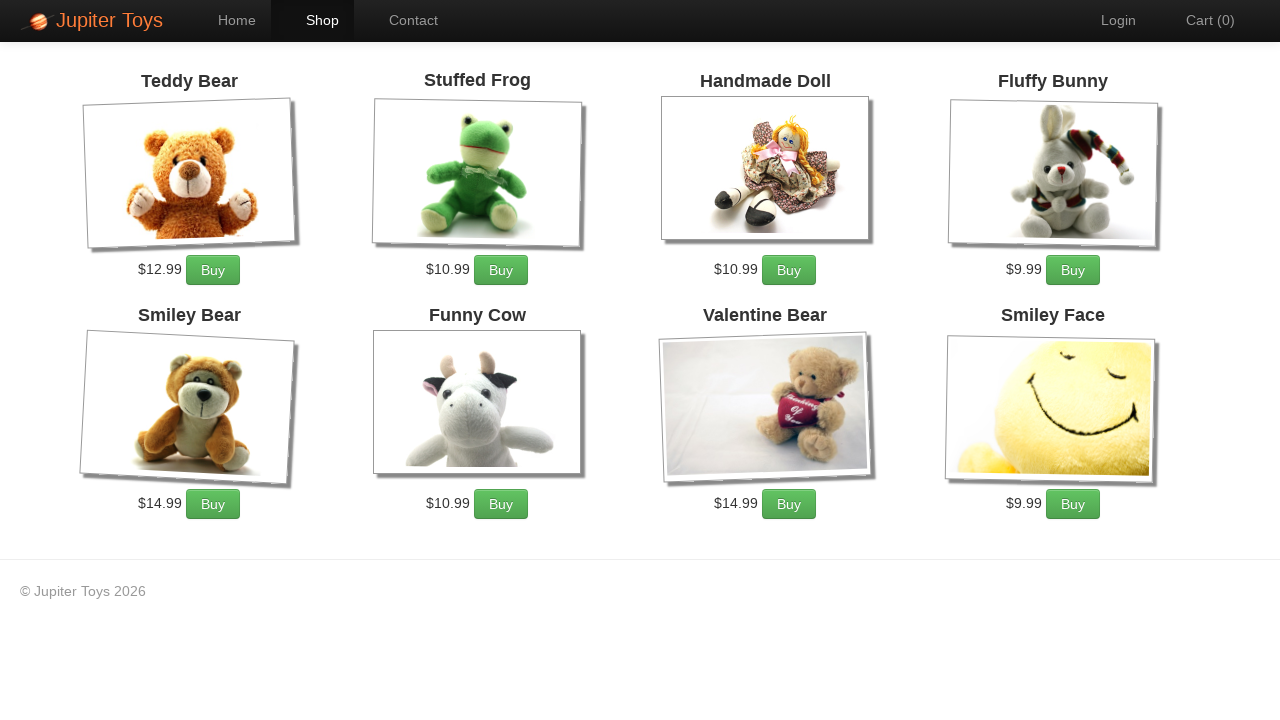

Added first product to cart at (213, 270) on #product-1 >> a:has-text('Buy')
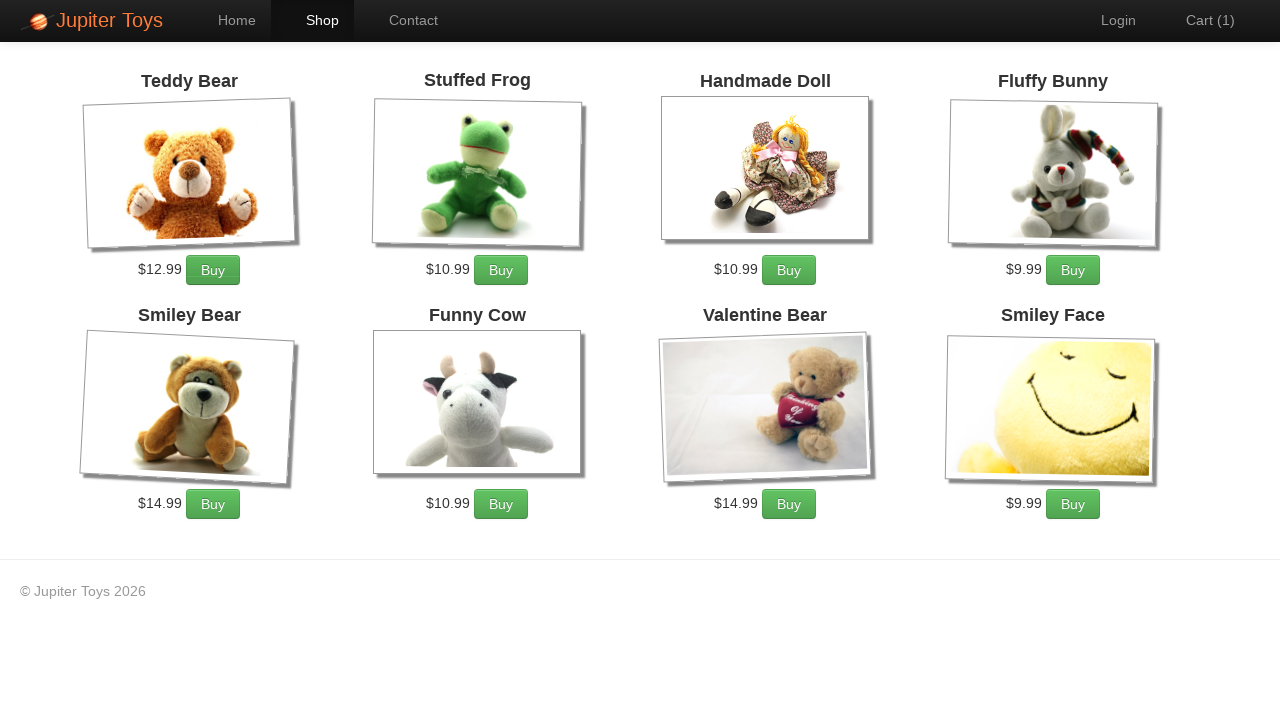

Added second product to cart at (789, 270) on #product-3 >> a:has-text('Buy')
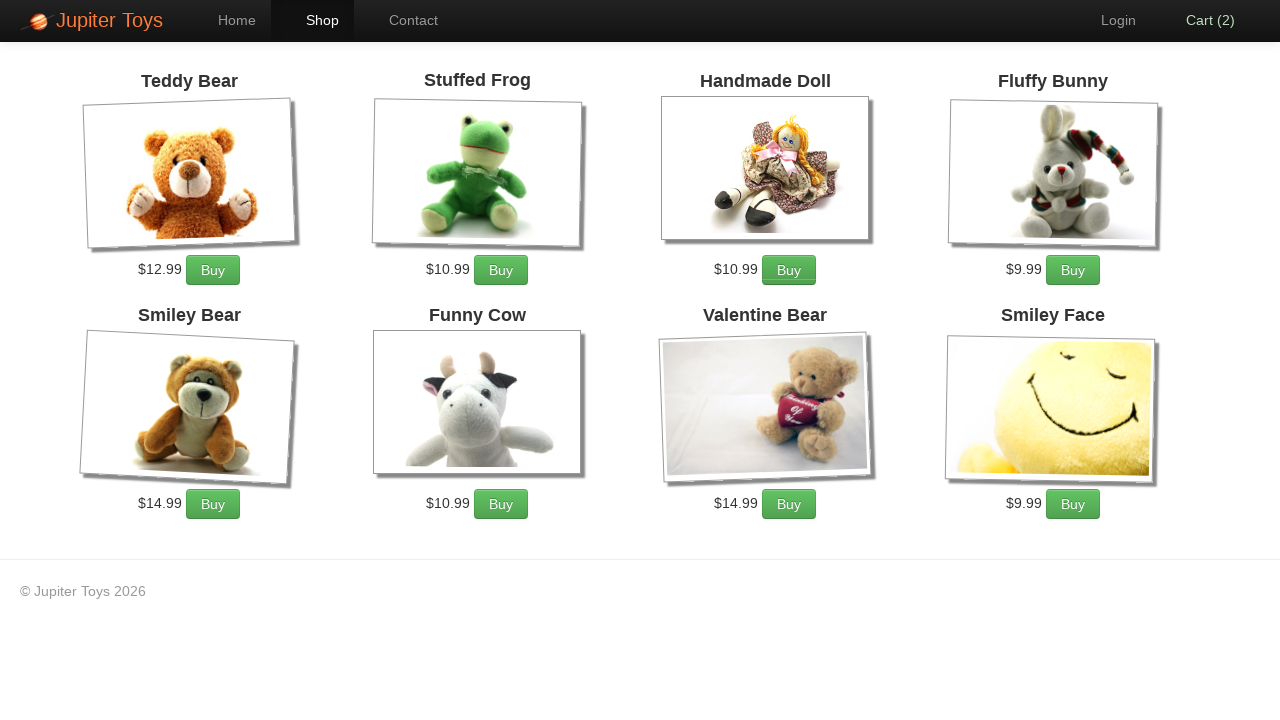

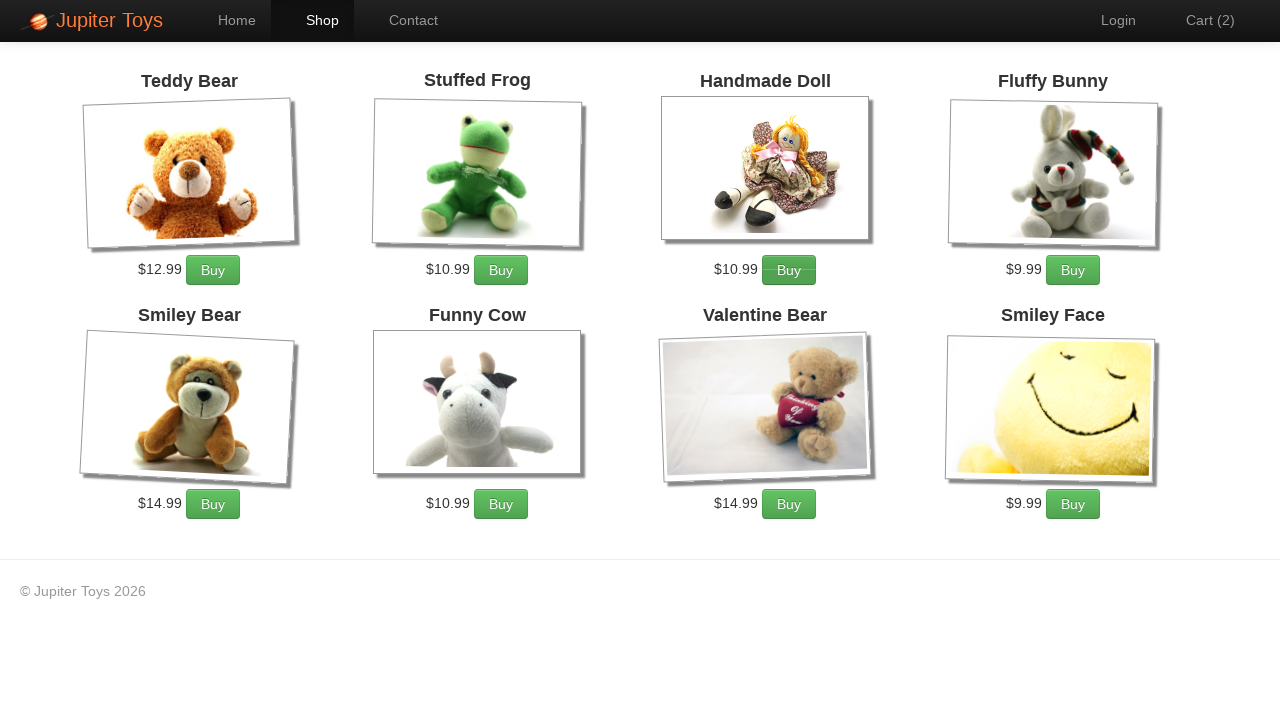